Tests sending text to an input field using keyboard actions on the forgot password page

Starting URL: https://the-internet.herokuapp.com/forgot_password

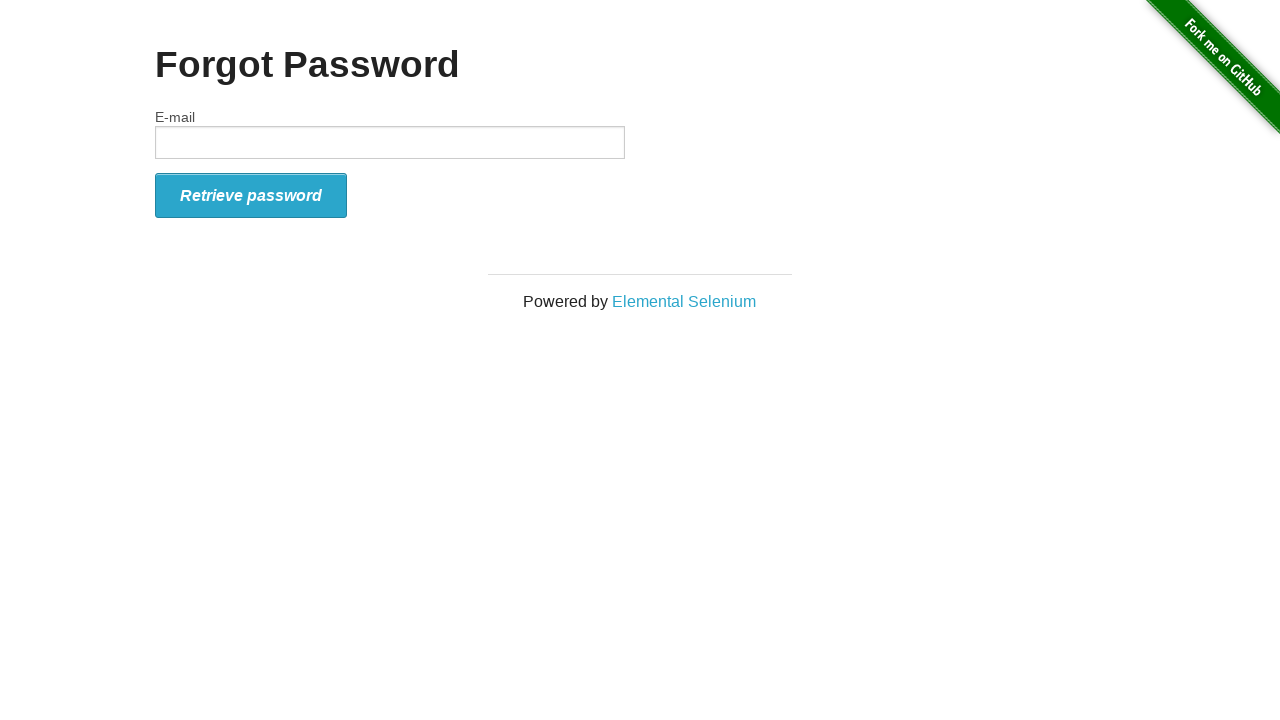

Typed 'This is through actions' into email field using keyboard actions on #email
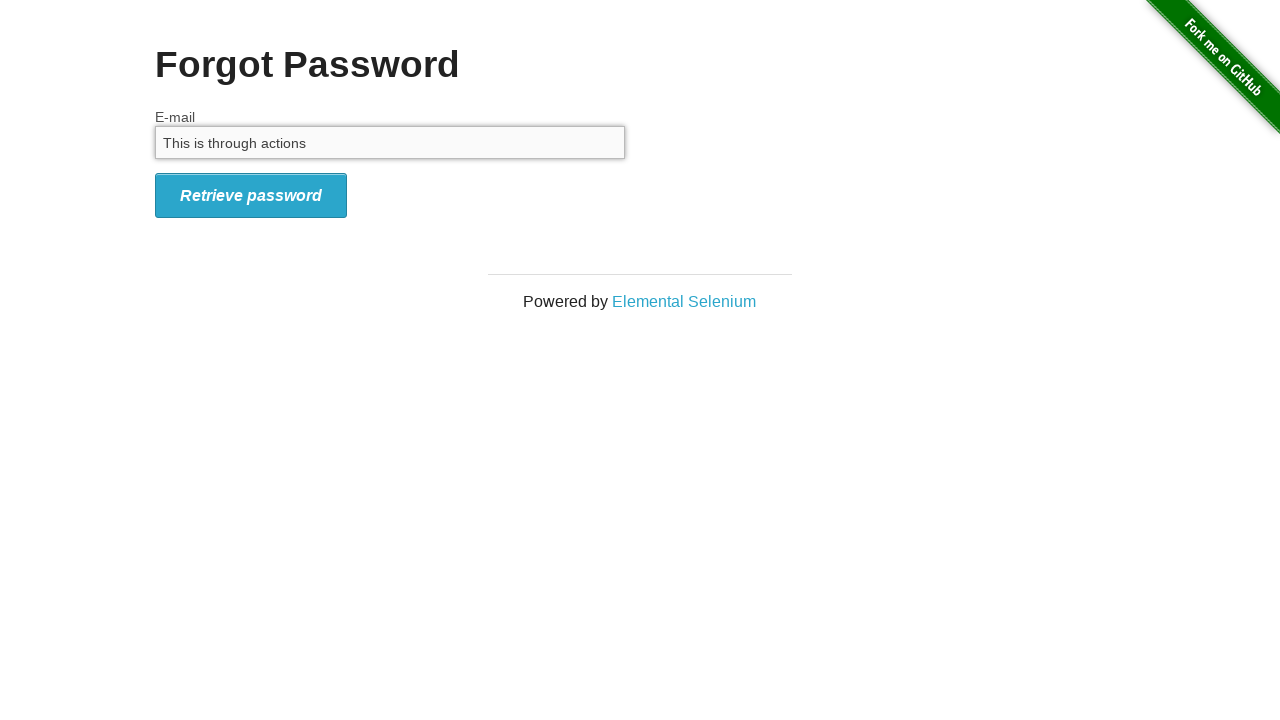

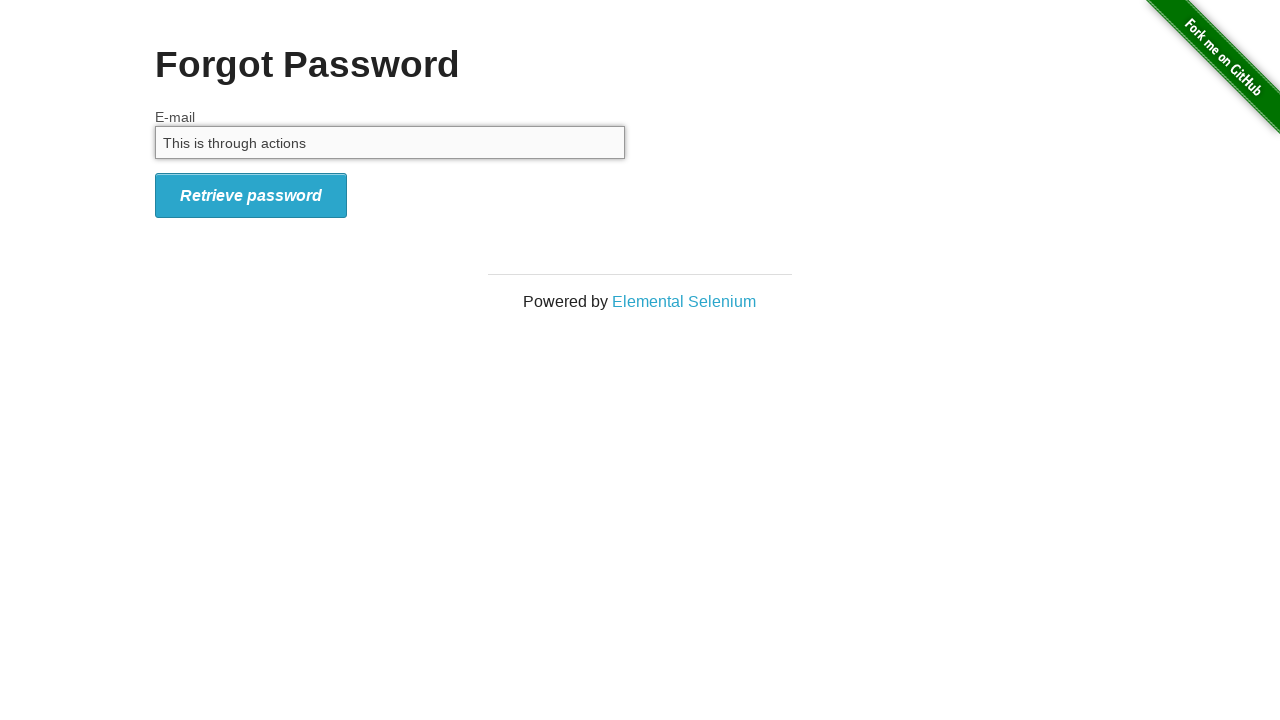